Tests enable/disable functionality by toggling input field state and typing when enabled

Starting URL: https://codenboxautomationlab.com/practice/

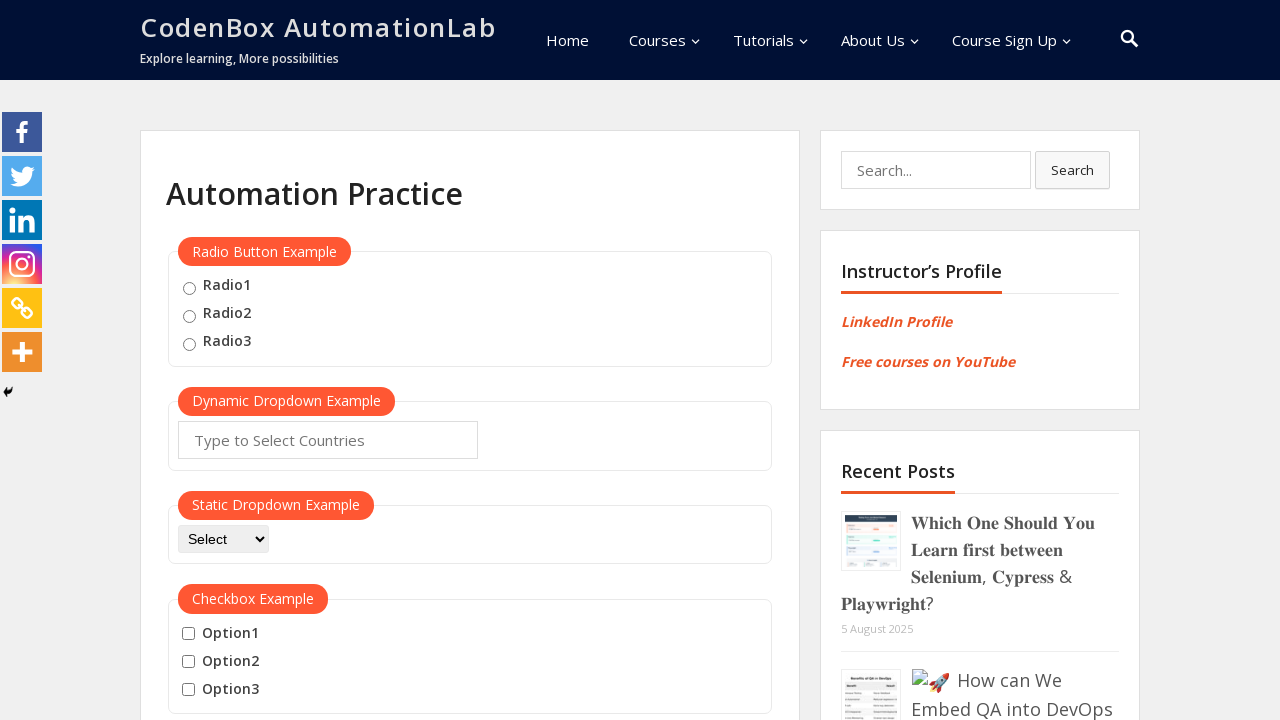

Waited for enabled/disabled section to load
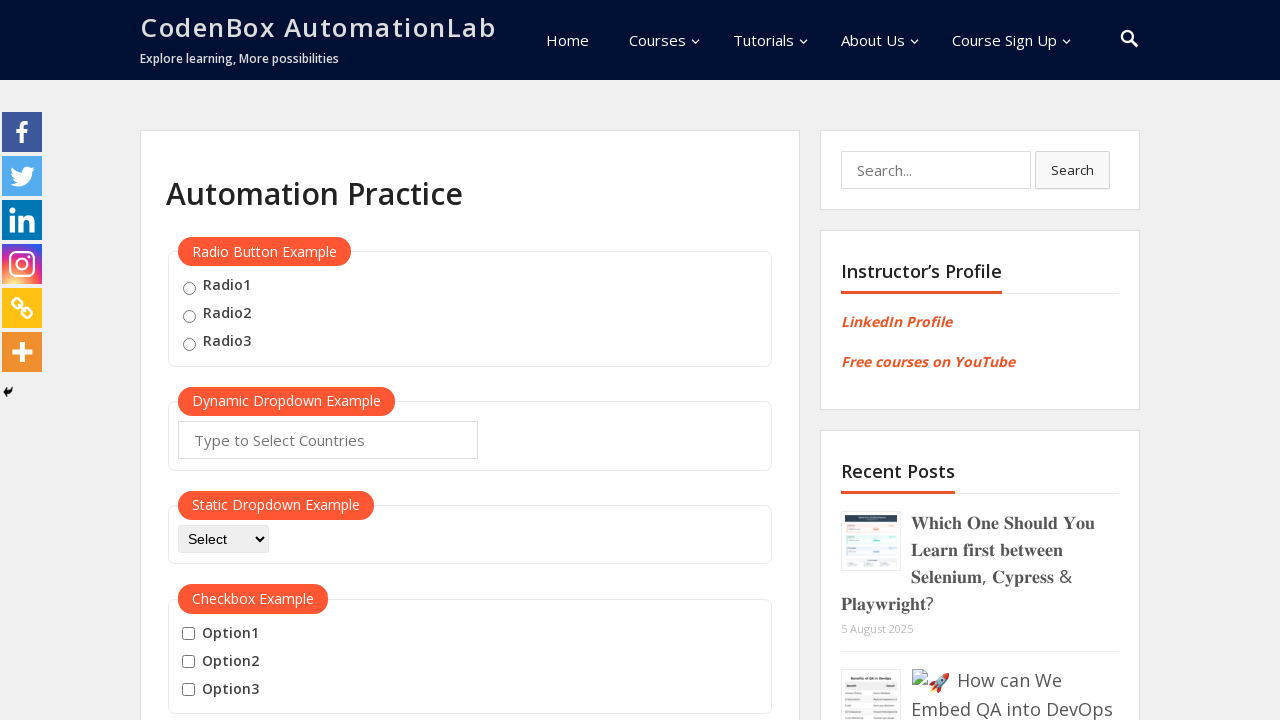

Clicked disable button to disable input field at (217, 361) on #disabled-button
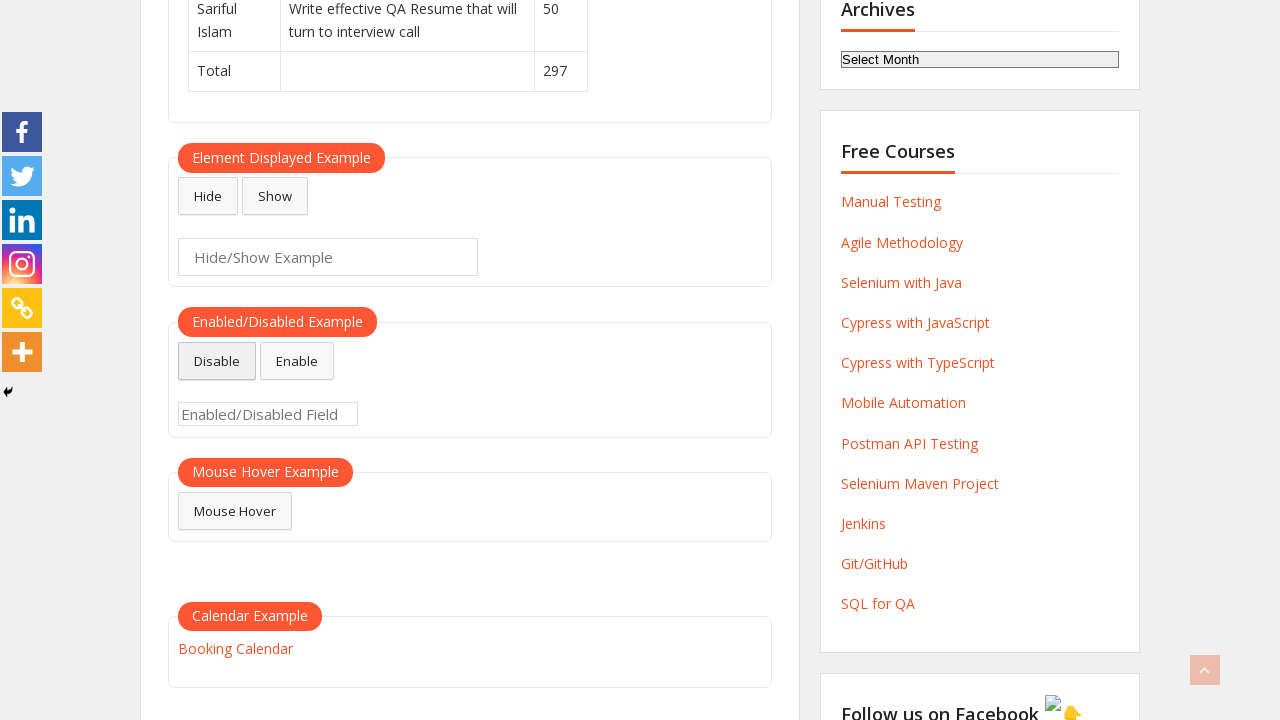

Clicked enable button to re-enable input field at (297, 361) on #enabled-button
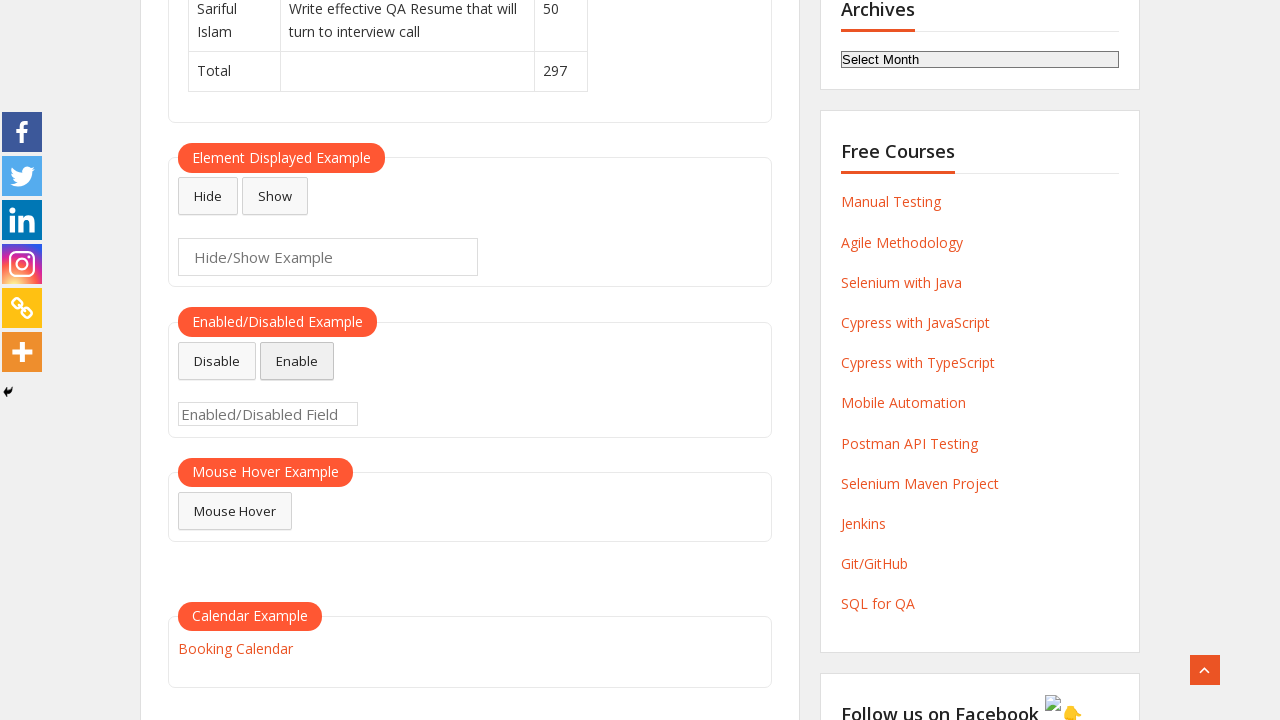

Typed 'Sample text entry' into the enabled input field on #enabled-example-input
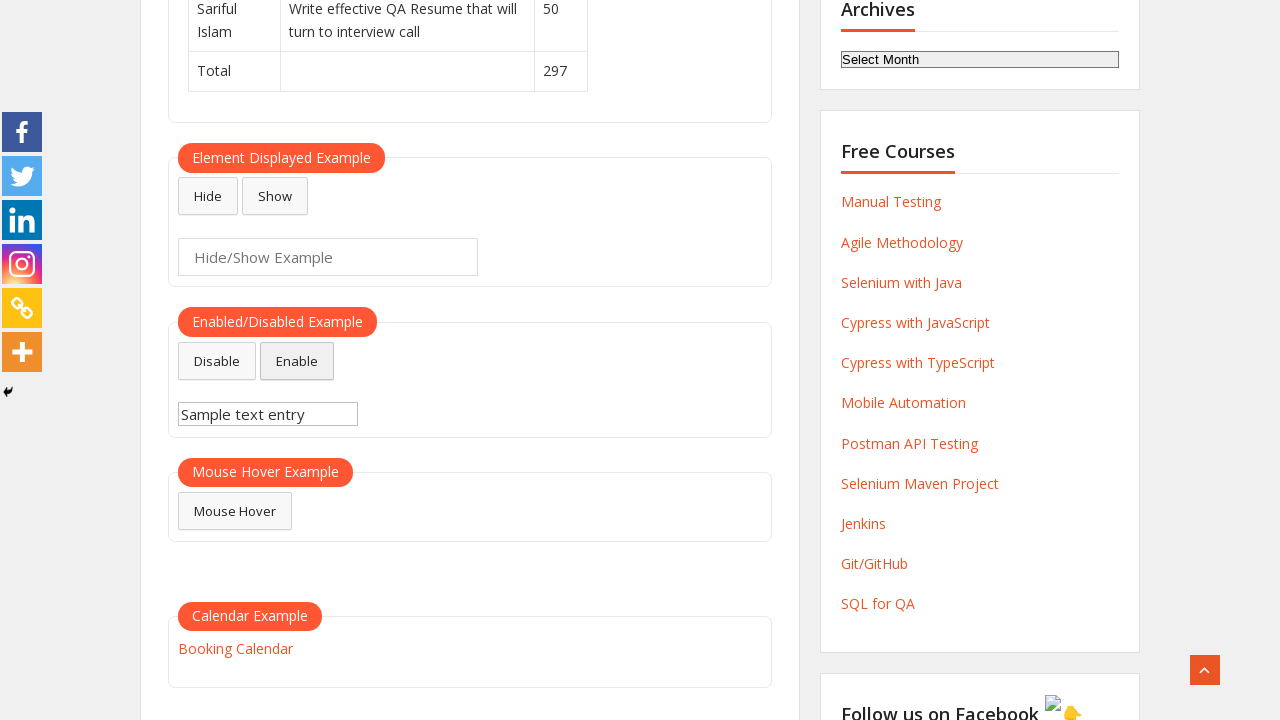

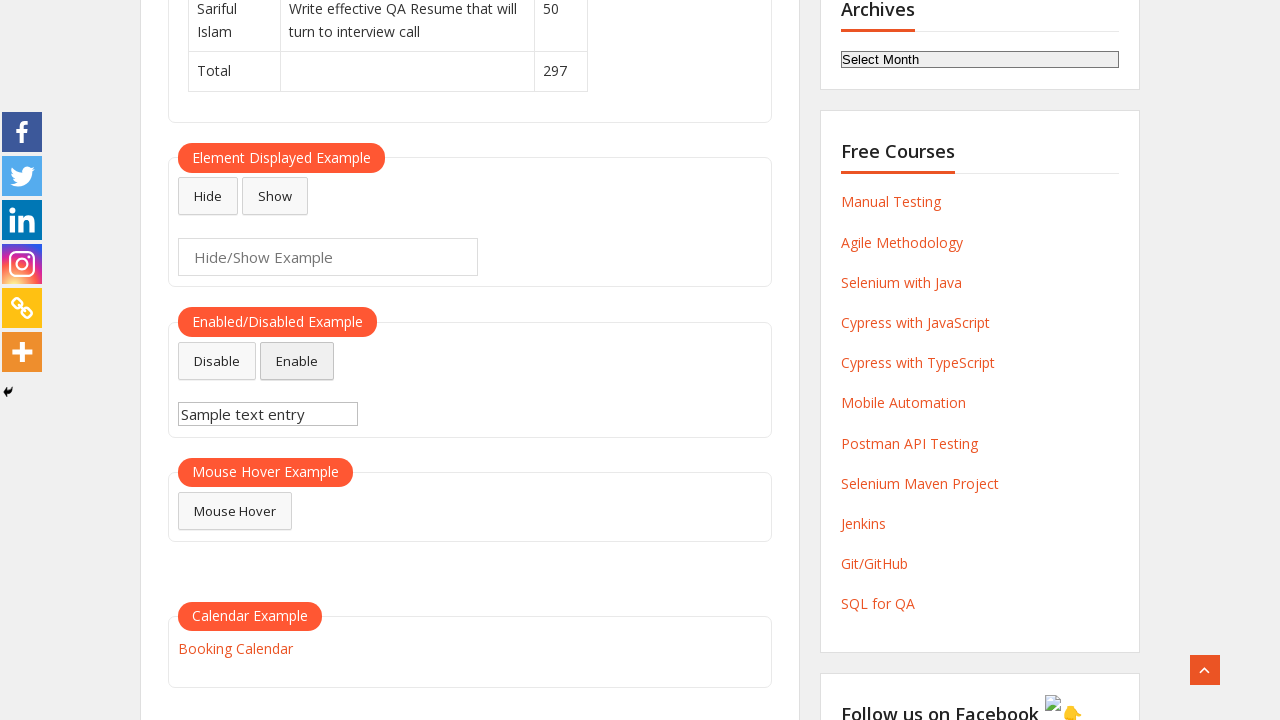